Tests dropdown selection functionality by navigating to a demo app, clicking on UI Testing Concepts and Dropdown sections, then selecting country and state from dropdown menus

Starting URL: https://demoapps.qspiders.com/

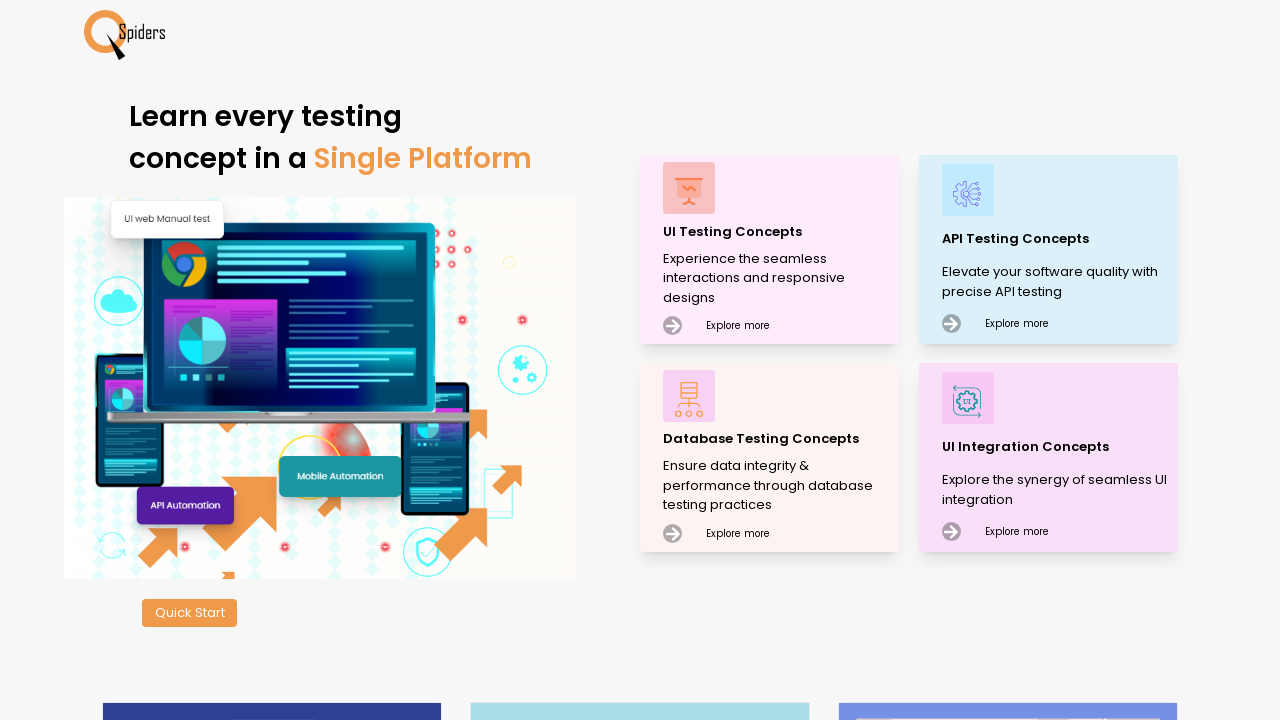

Navigated to demo app homepage
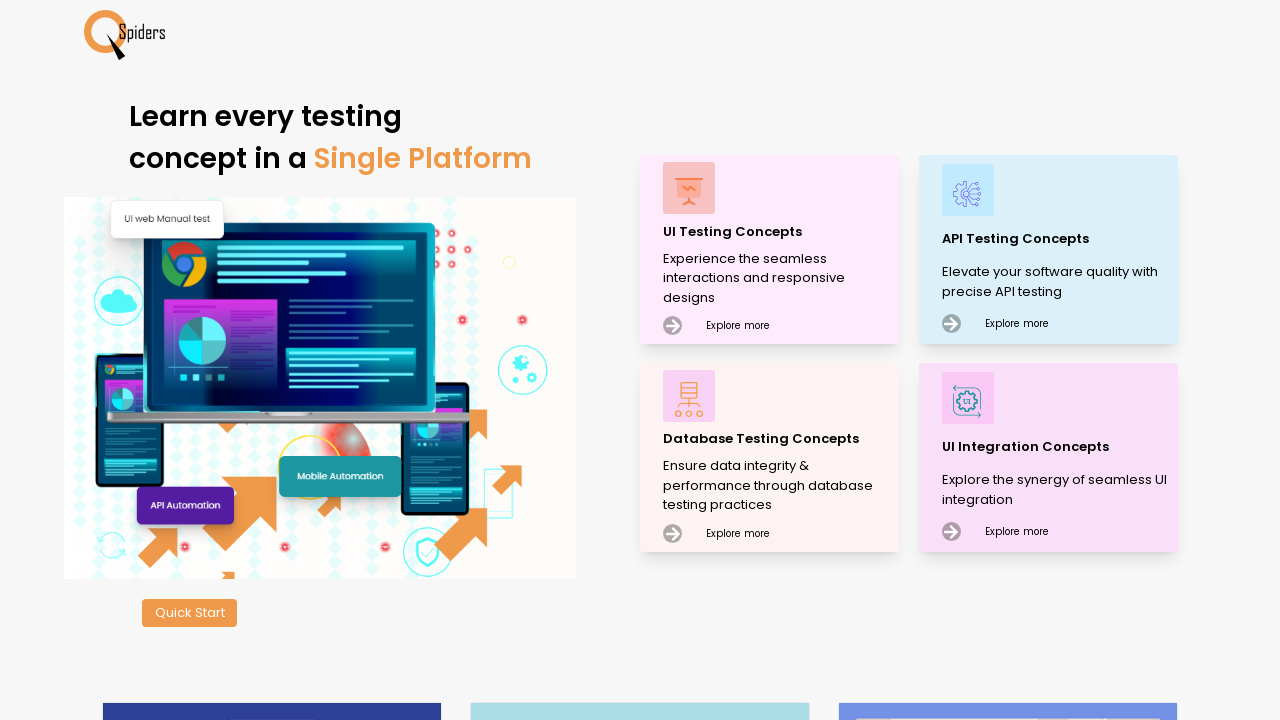

Clicked on UI Testing Concepts section at (778, 232) on xpath=//p[text()='UI Testing Concepts']
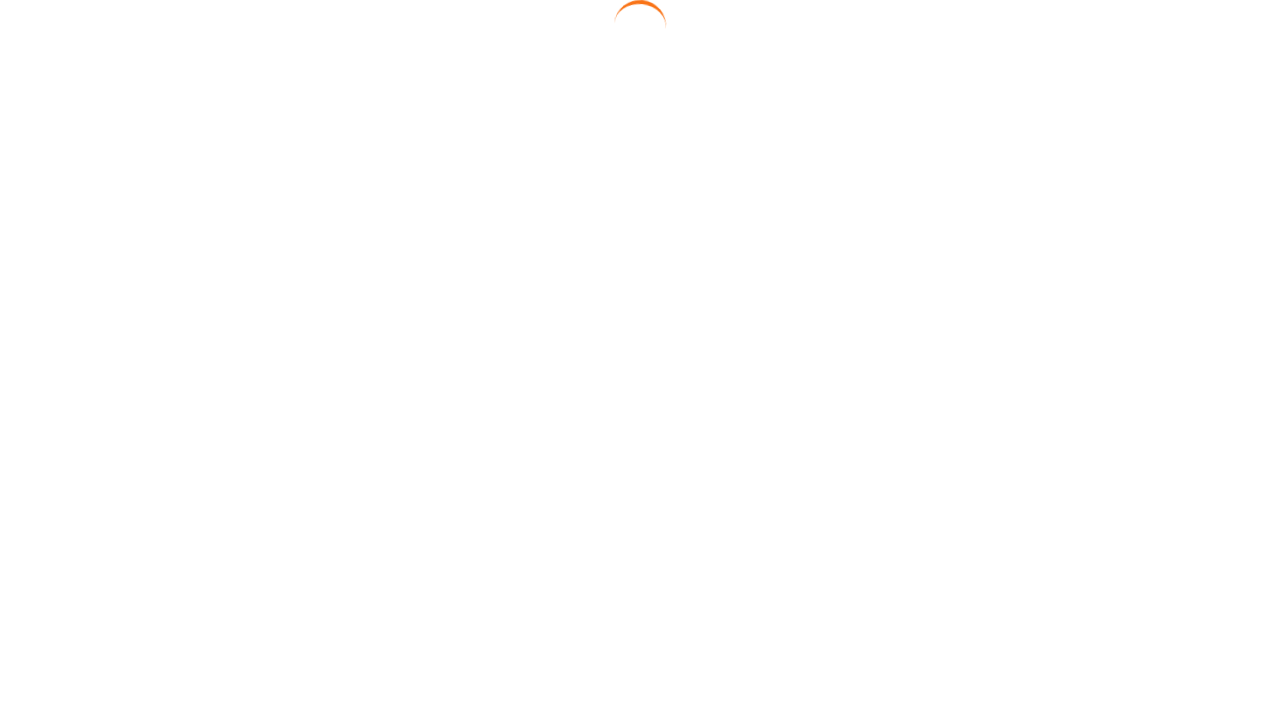

Clicked on Dropdown section at (52, 350) on xpath=//section[text()='Dropdown']
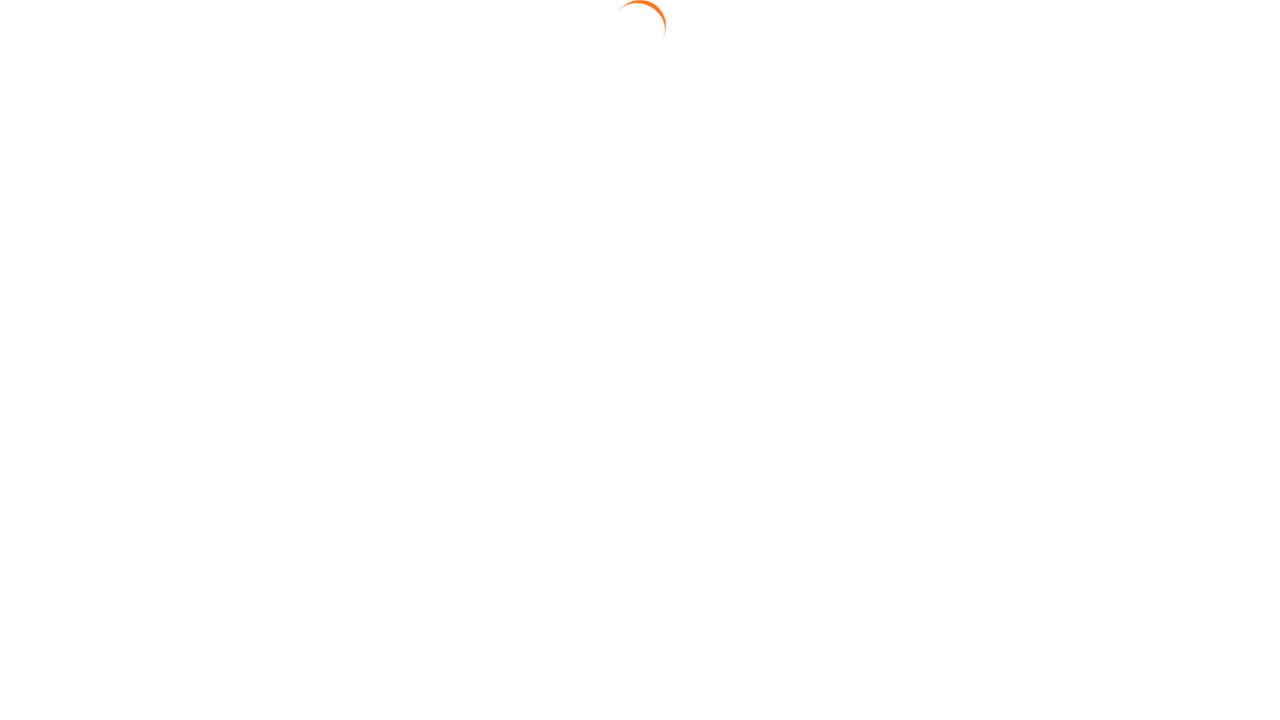

Selected 'China' from country dropdown on #select3
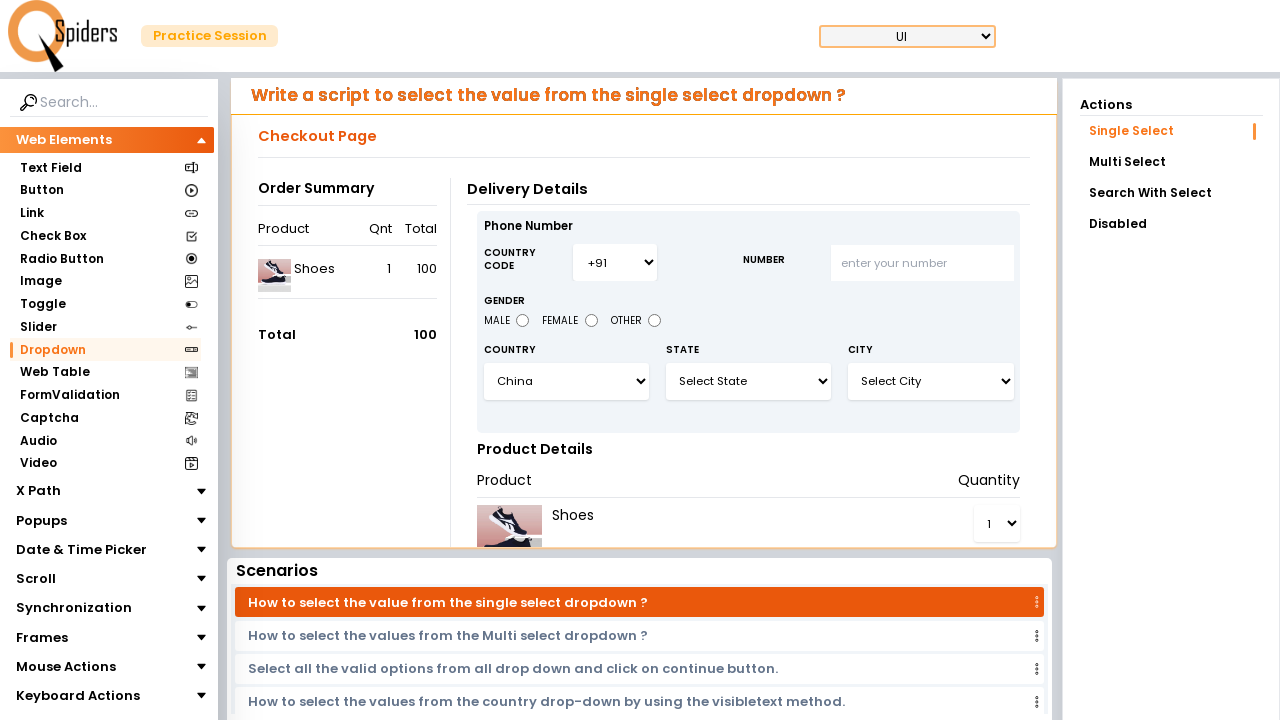

Selected 'Hong Kong' from state dropdown on #select5
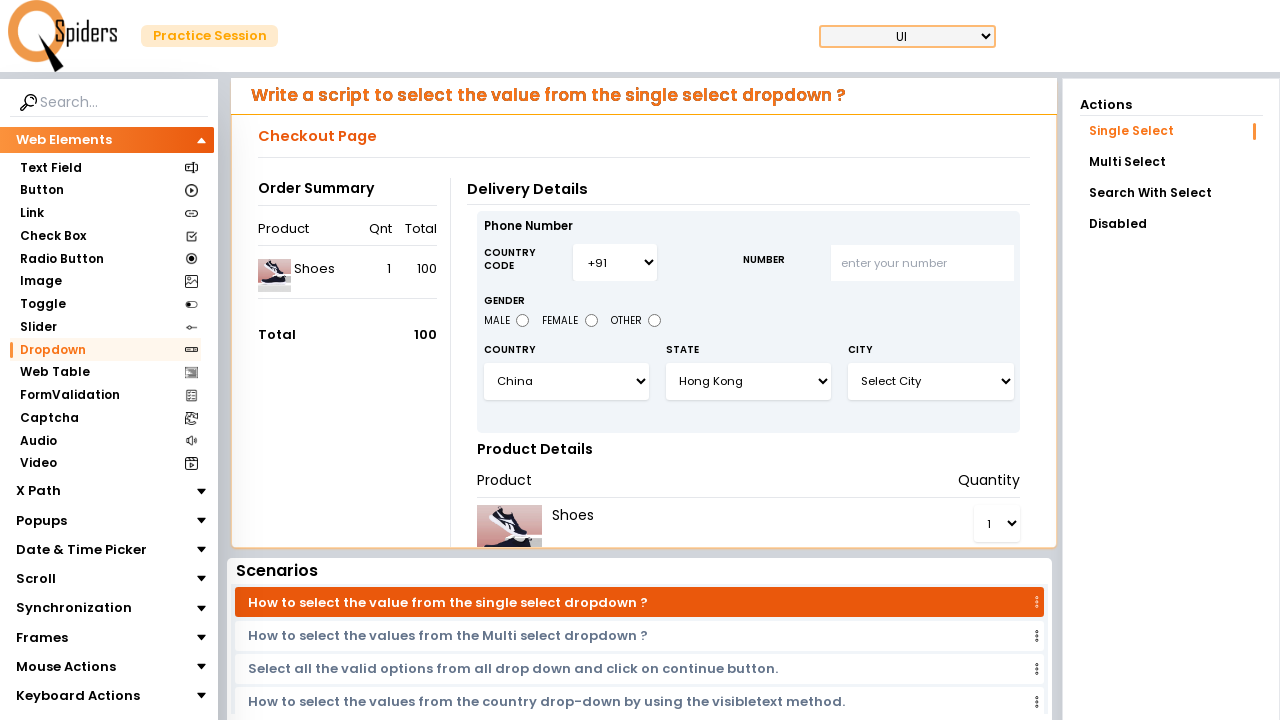

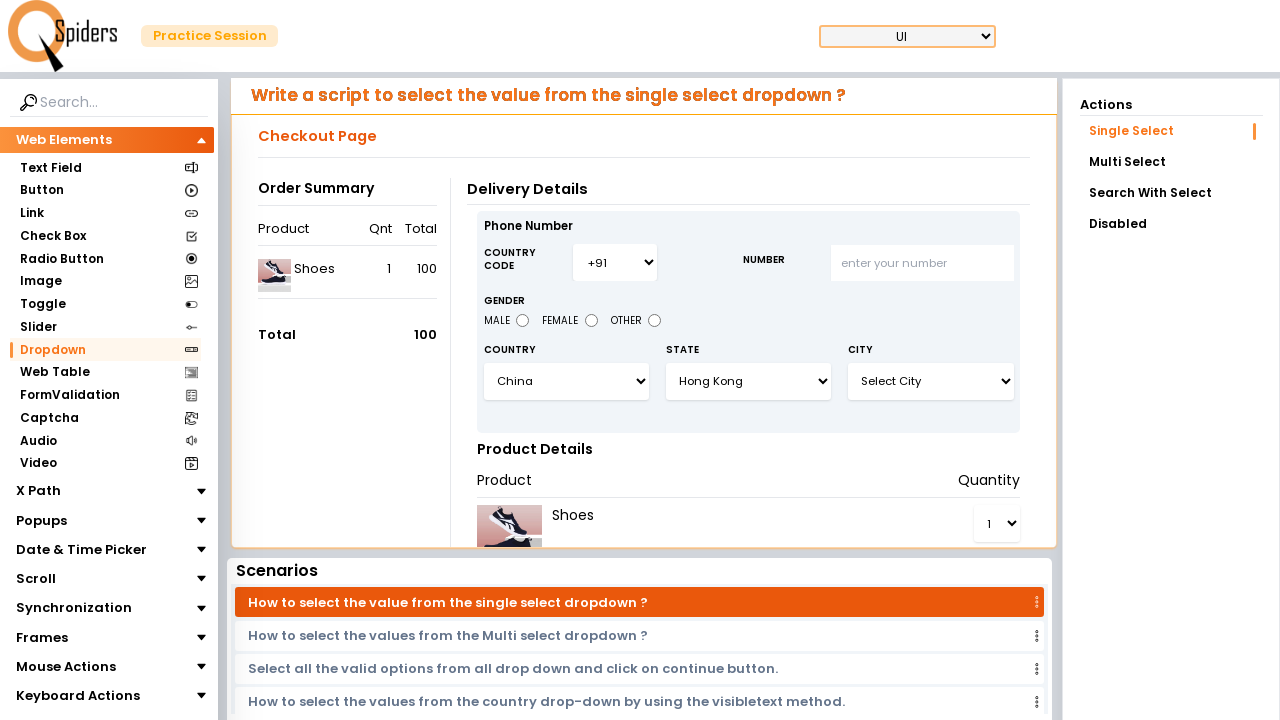